Tests table filtering by entering a search term and verifying filtered results

Starting URL: https://rahulshettyacademy.com/seleniumPractise/#/offers

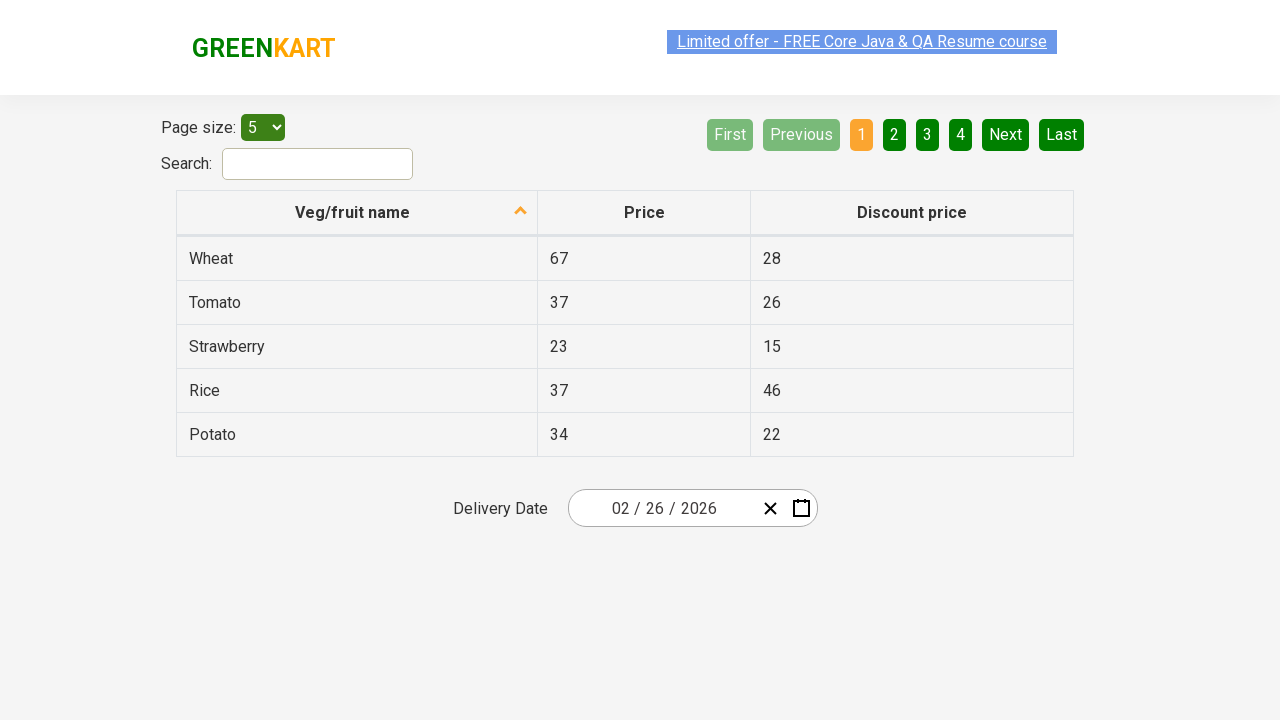

Filled search field with 'Tomato' to filter table on #search-field
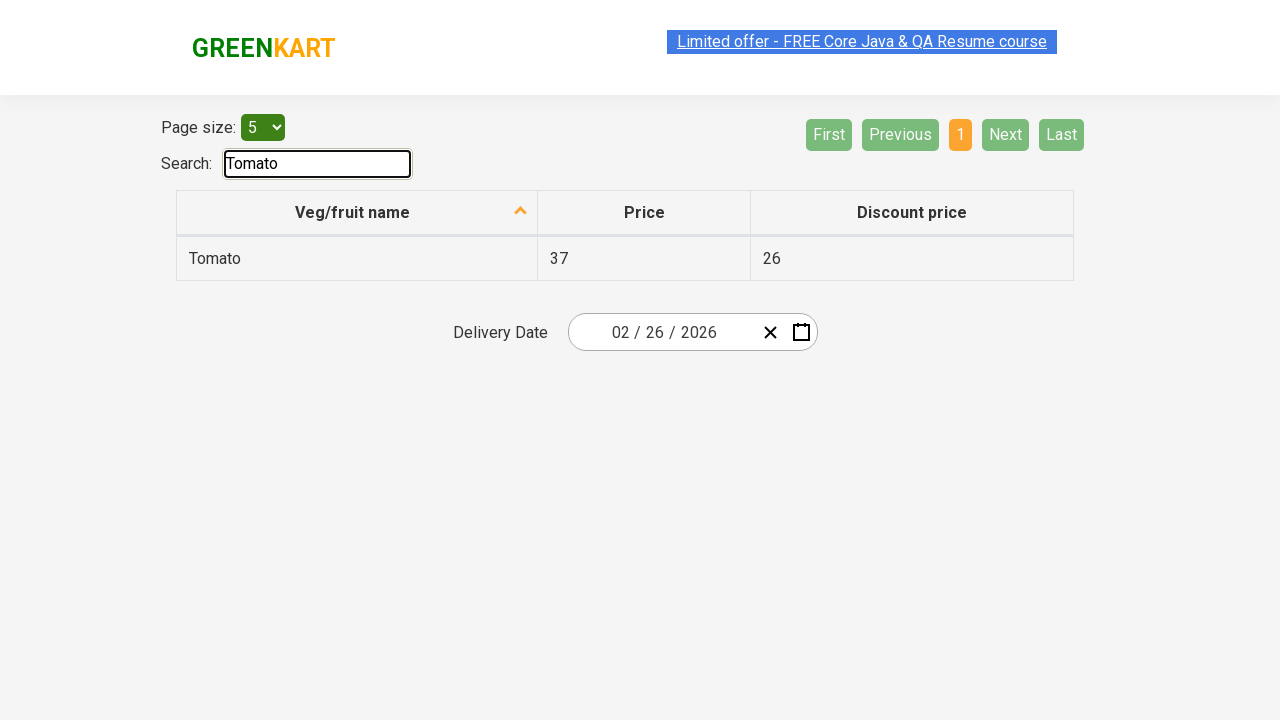

Waited for table filtering to complete
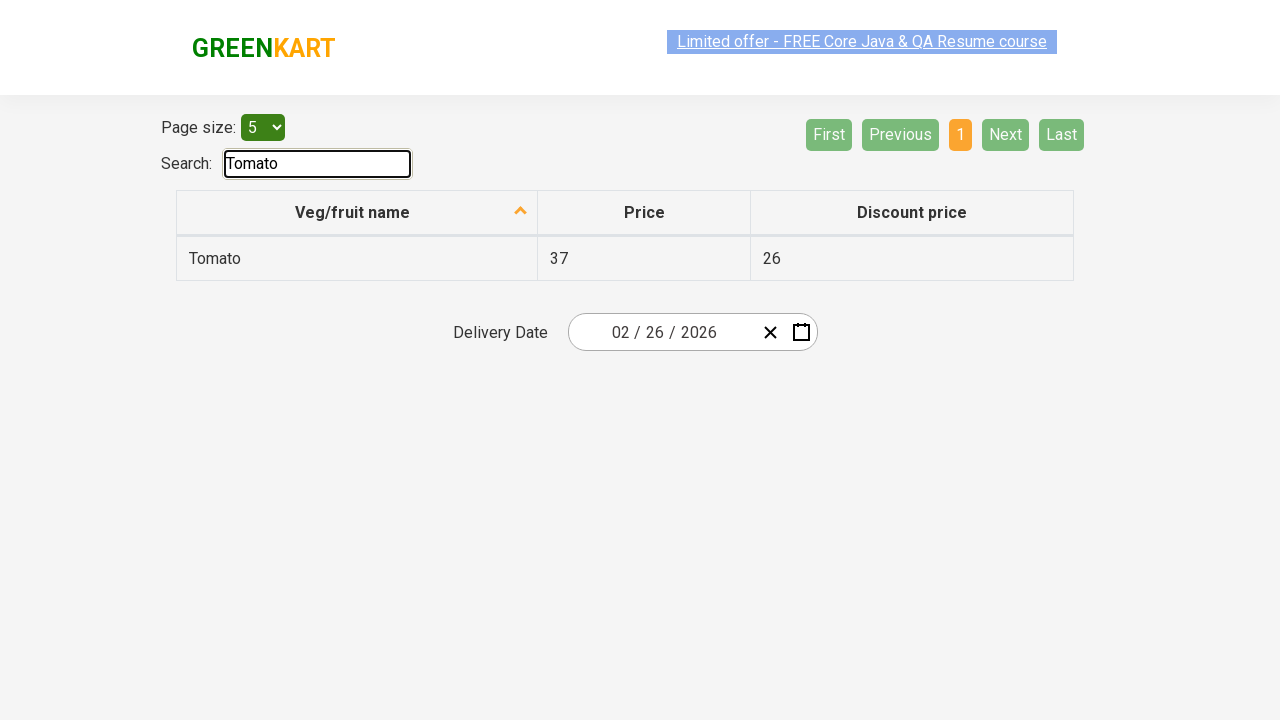

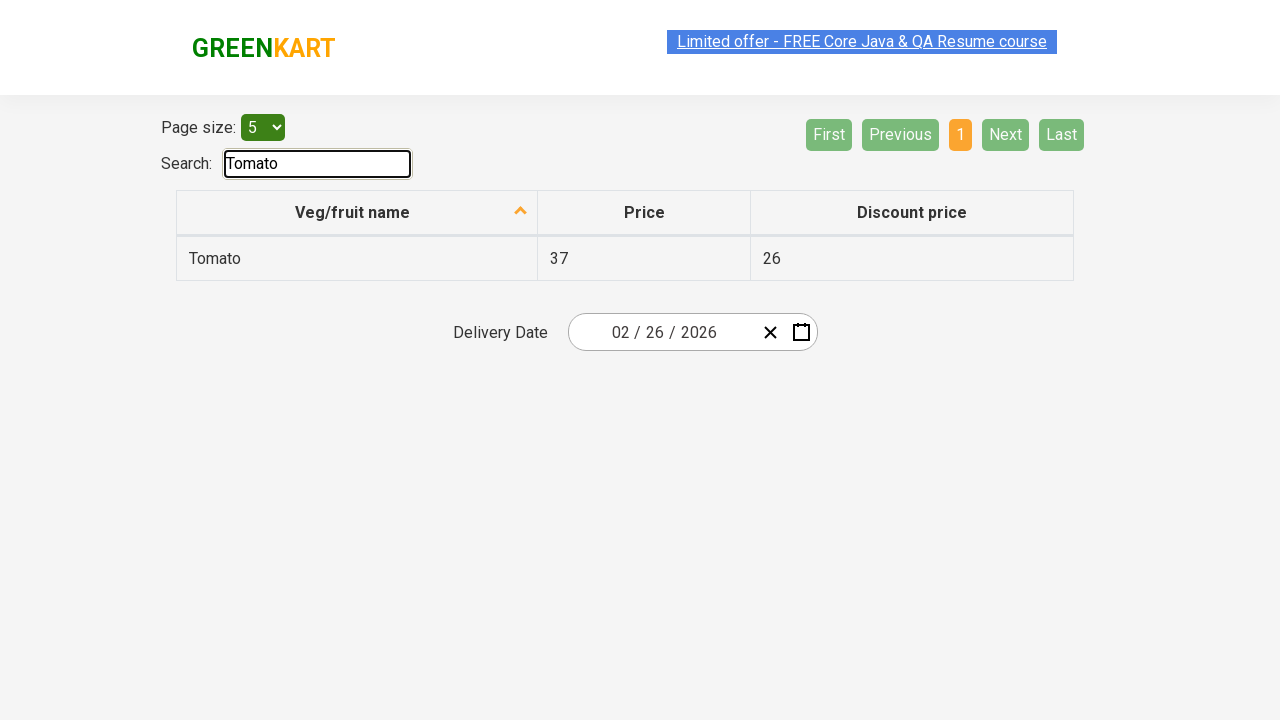